Navigates to My Account page and verifies the input field types for username, password, and remember me checkbox

Starting URL: https://cms.demo.katalon.com

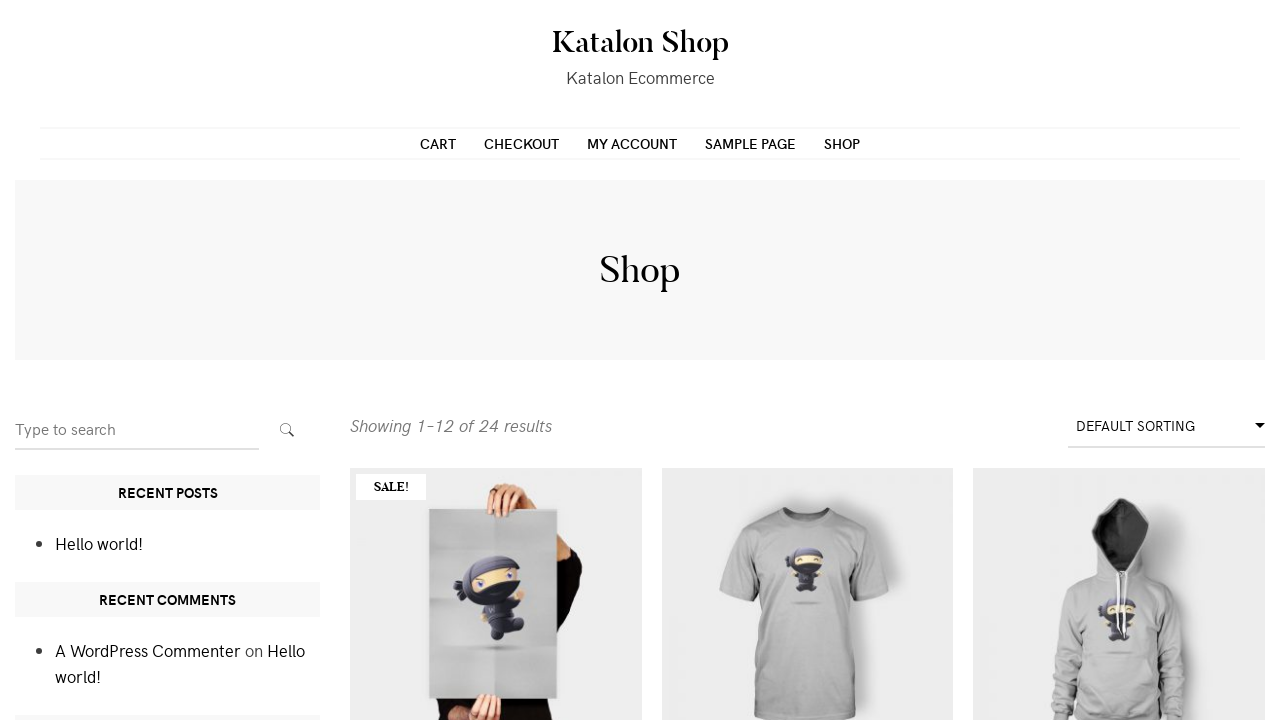

Navigated to CMS demo site
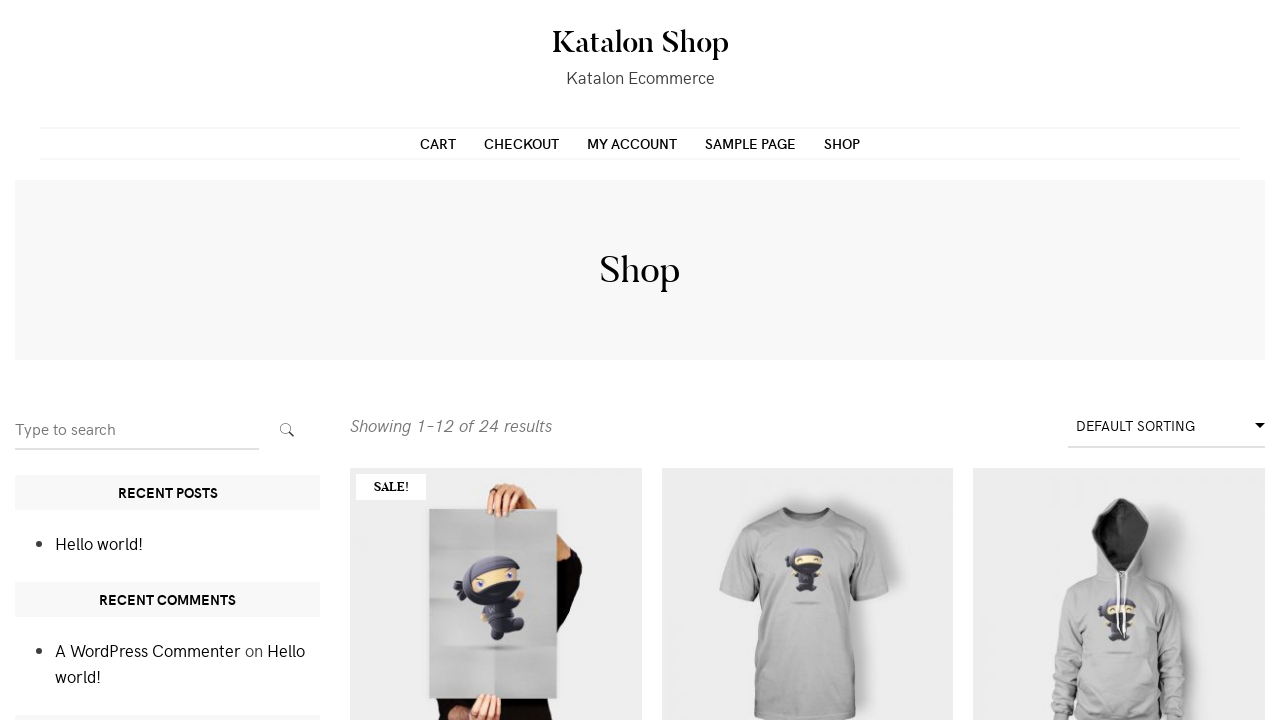

Clicked on My Account link in navigation at (632, 143) on li.page-item-10 a
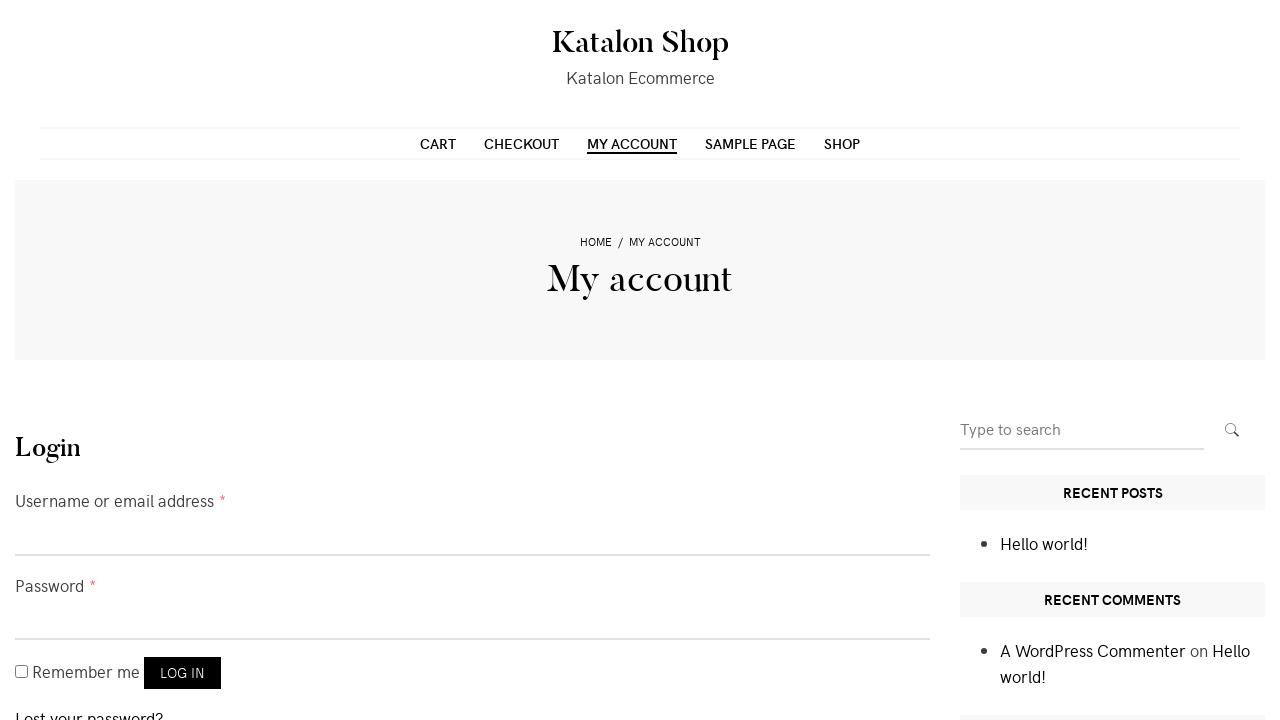

Retrieved username field type attribute
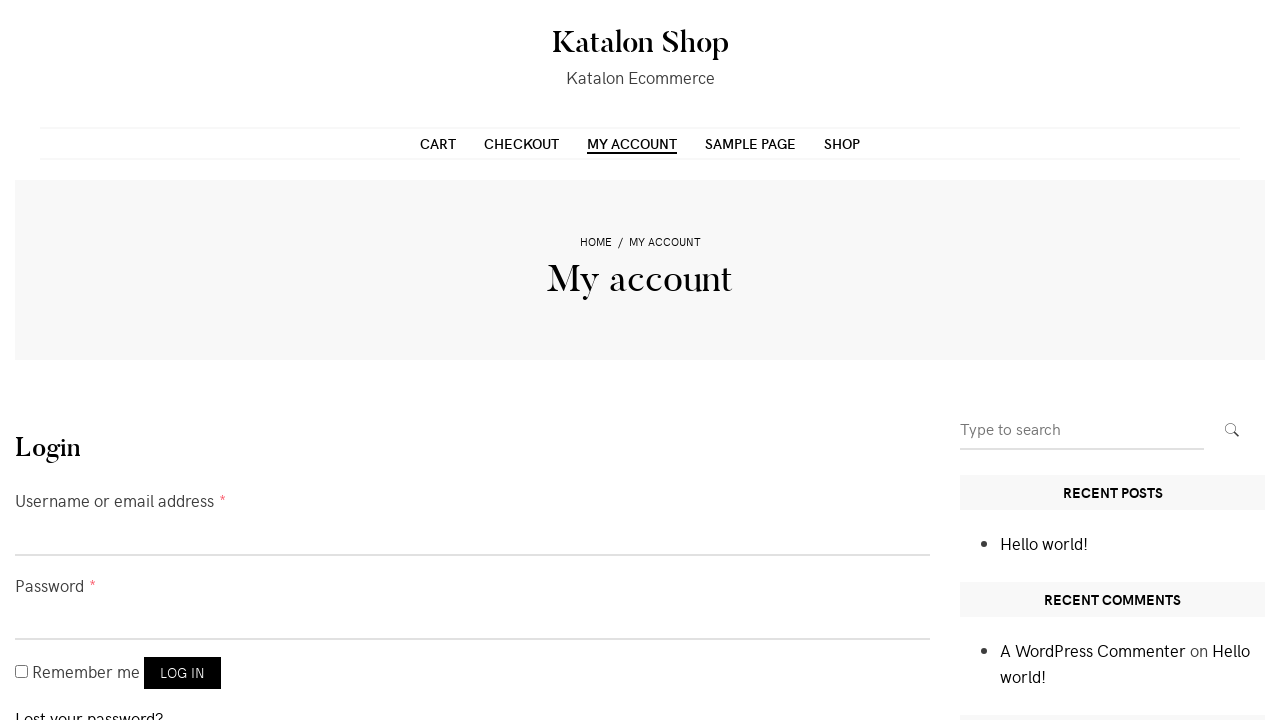

Asserted username field type is 'text'
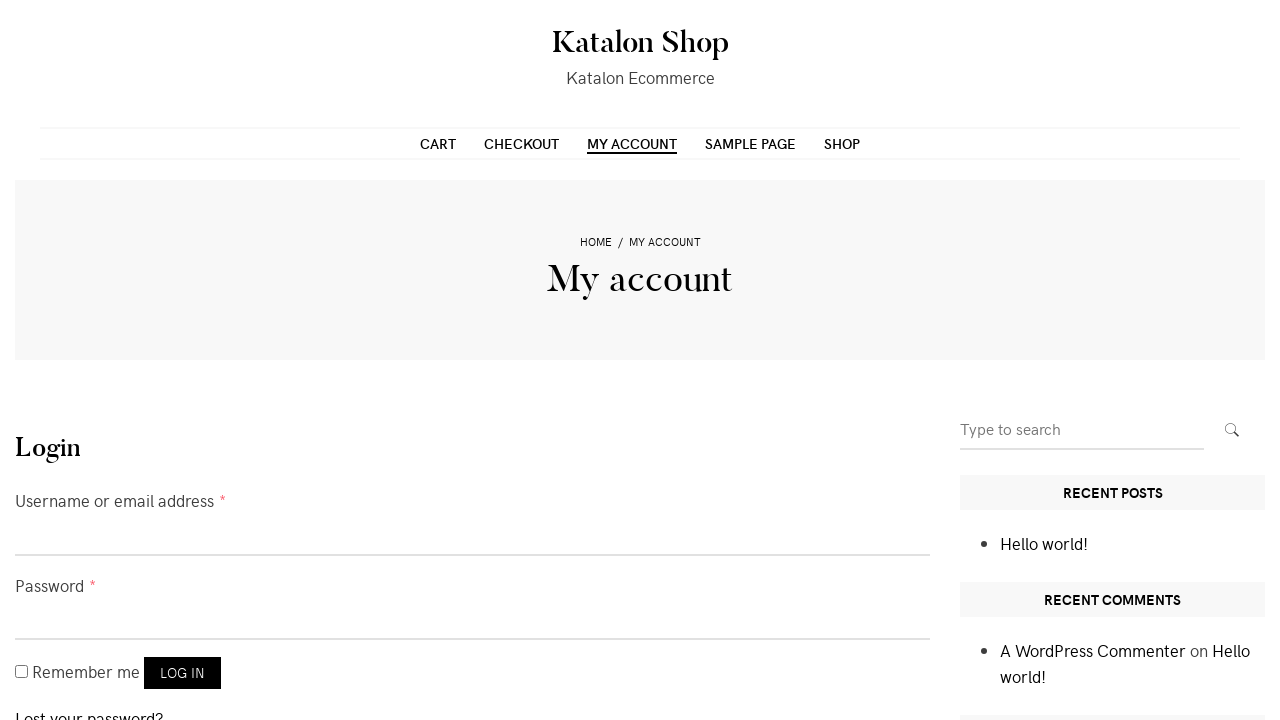

Retrieved password field type attribute
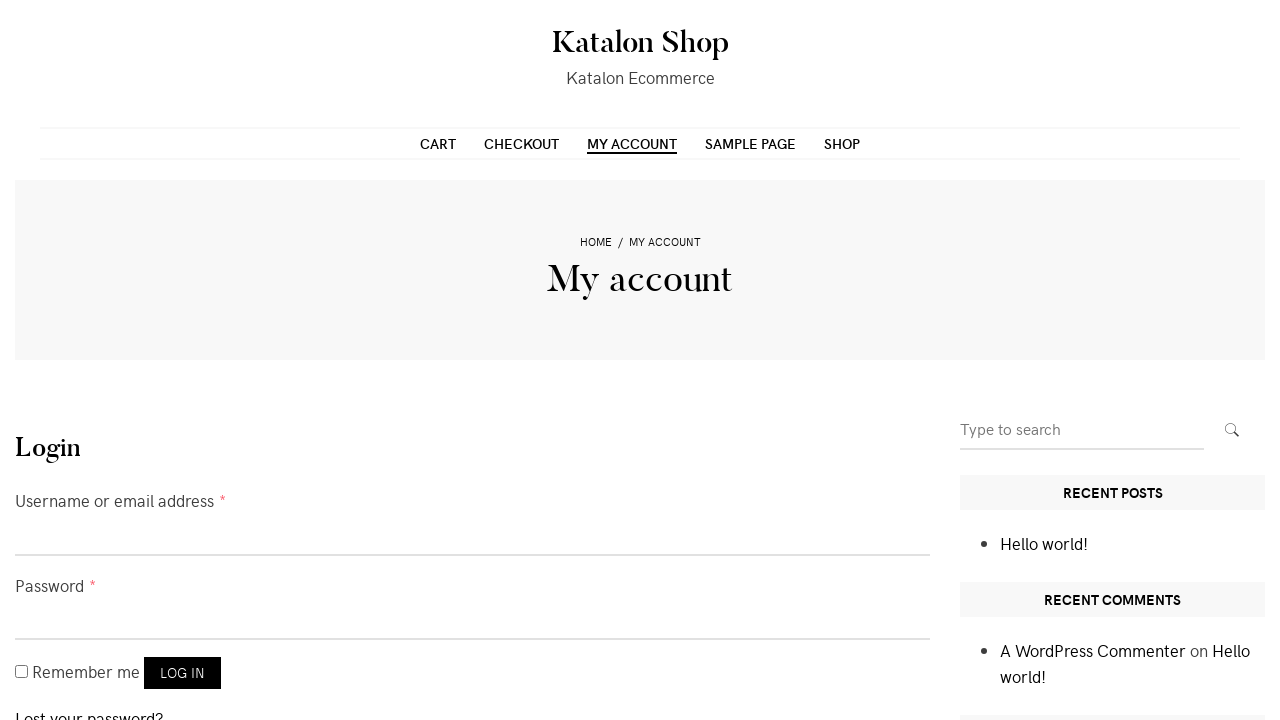

Asserted password field type is 'password'
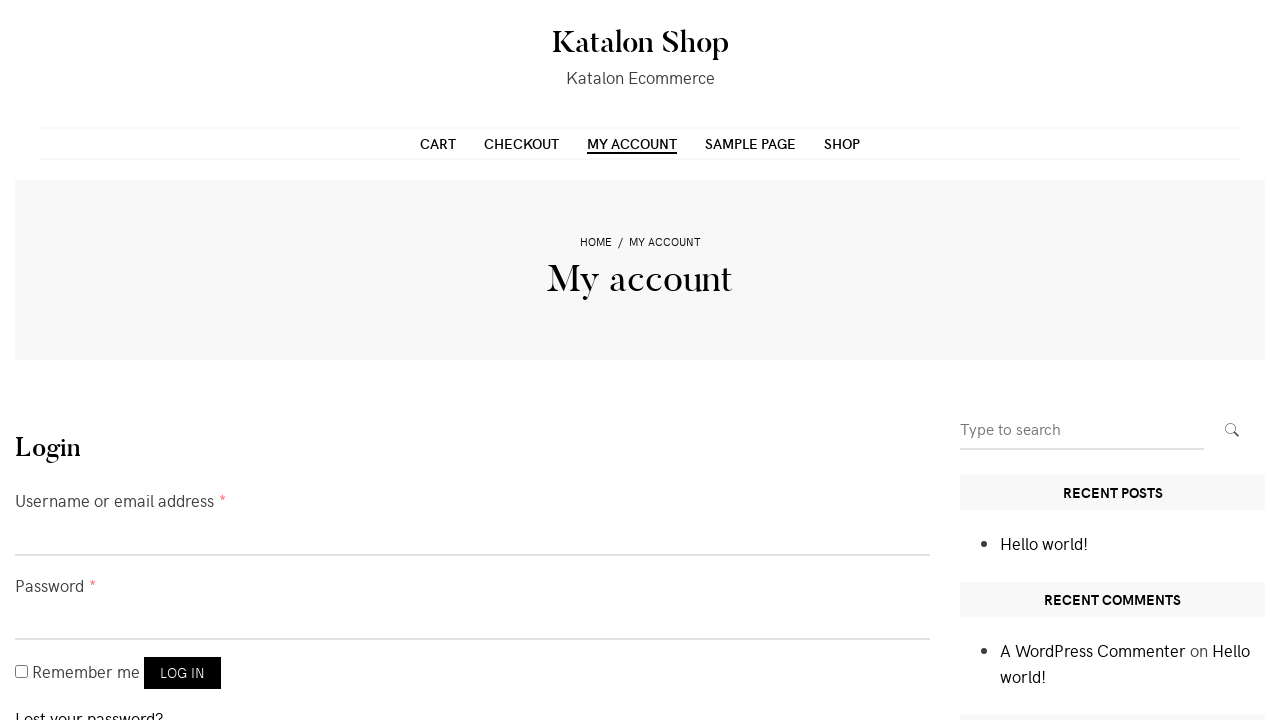

Retrieved remember me checkbox type attribute
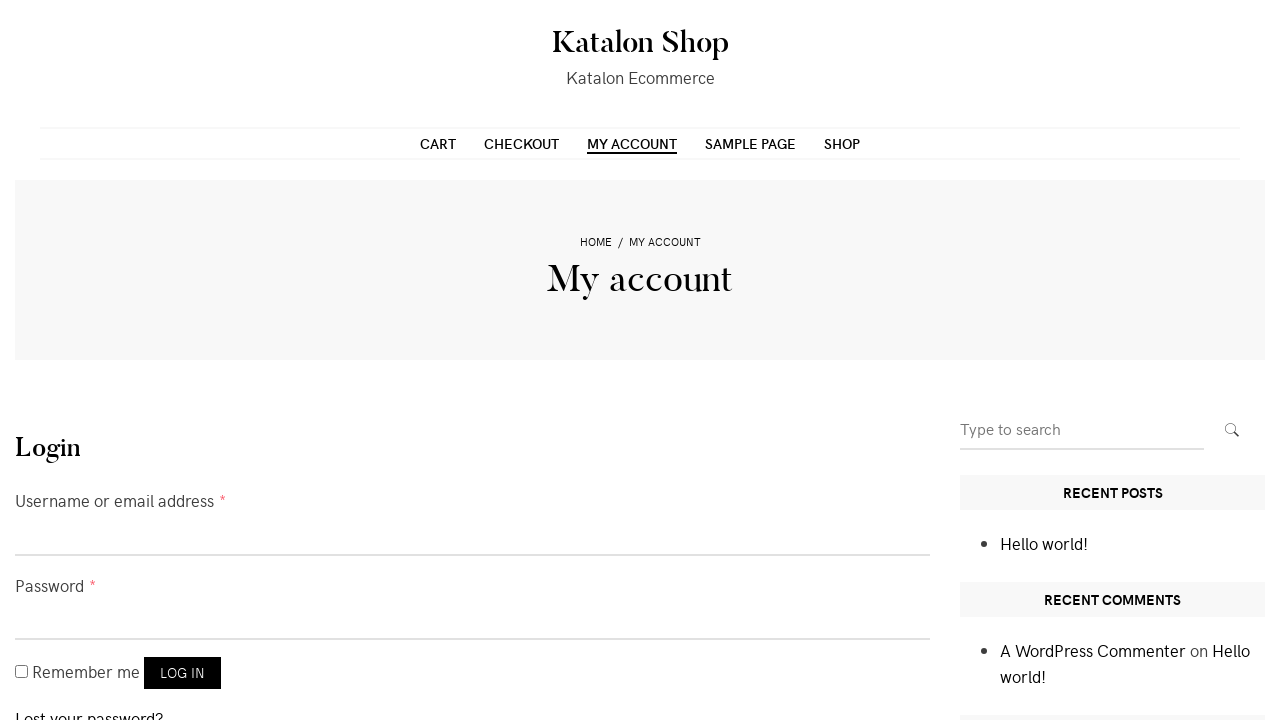

Asserted remember me field type is 'checkbox'
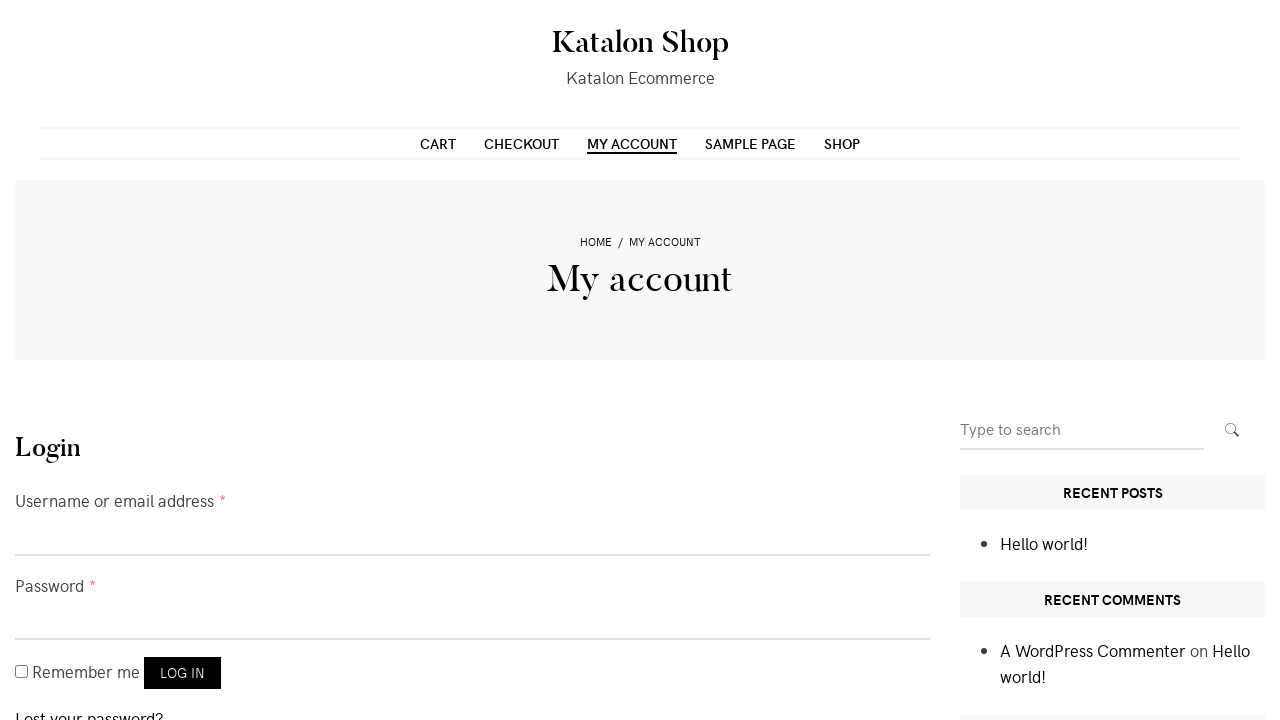

Checked if remember me checkbox is selected
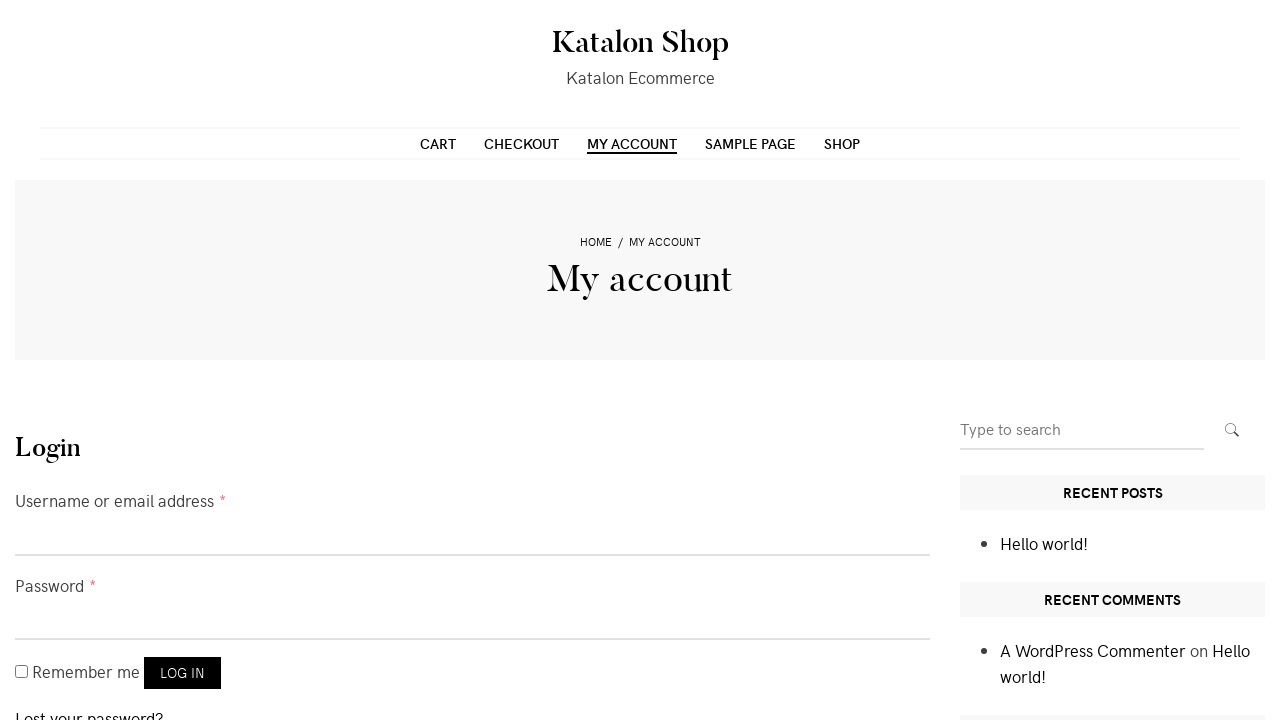

Asserted remember me checkbox is unchecked by default
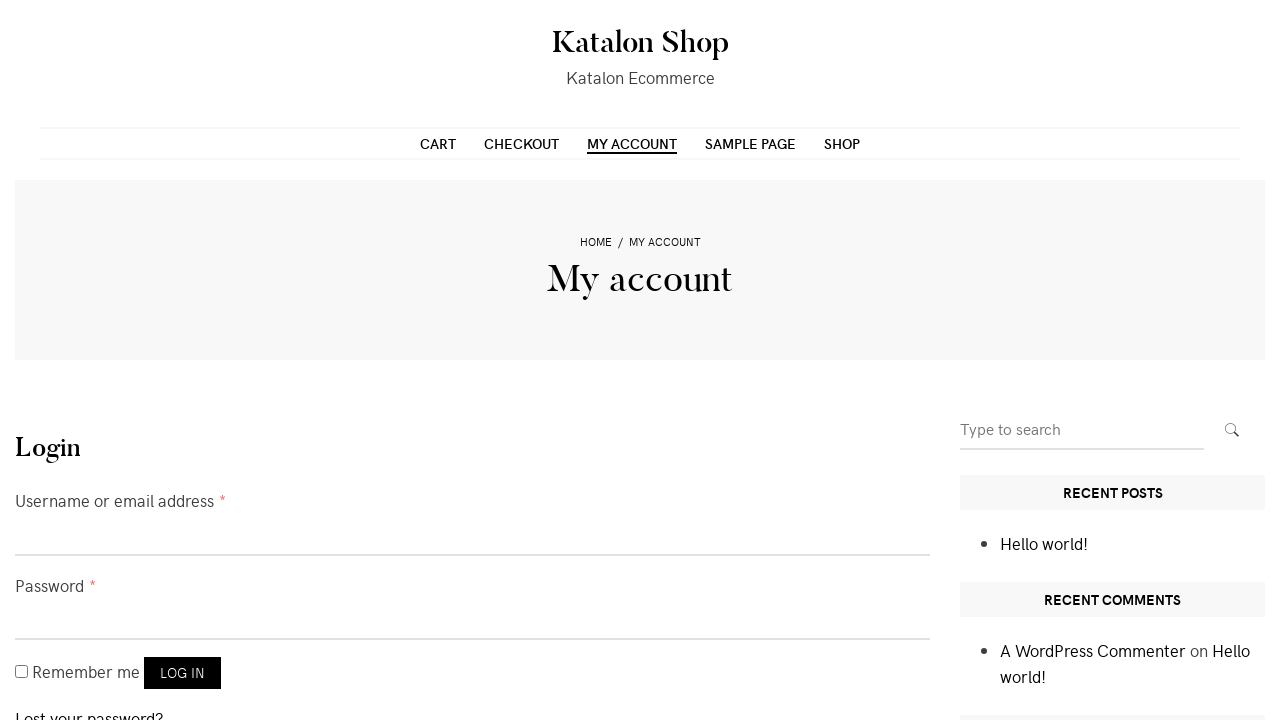

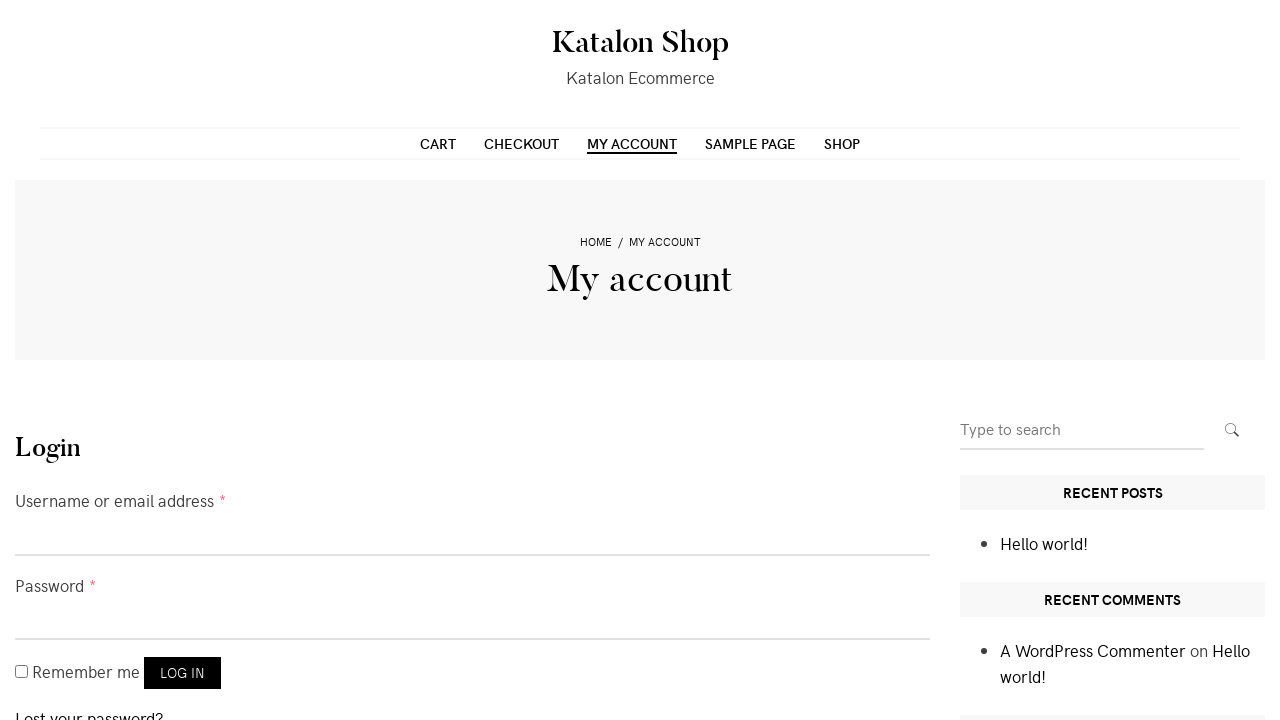